Tests JavaScript confirm alert handling by clicking a button that triggers a confirm dialog and accepting it

Starting URL: https://letcode.in/alert

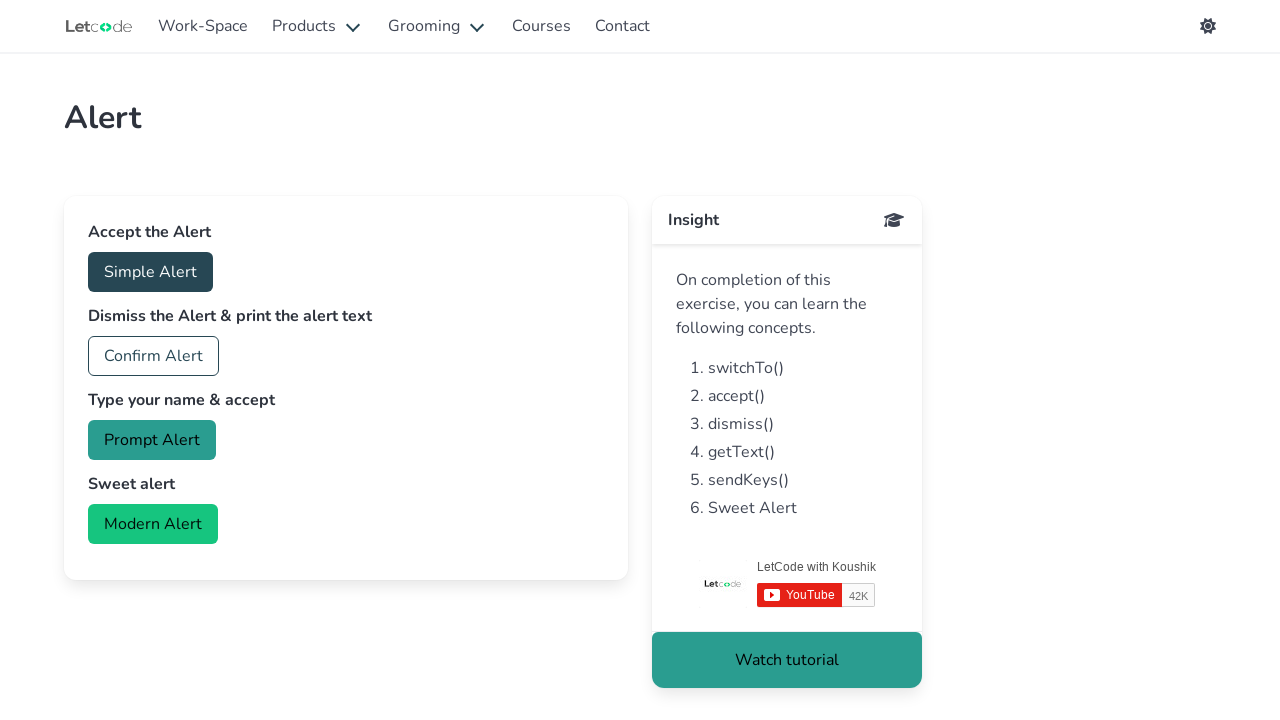

Set up dialog handler to accept confirm alerts
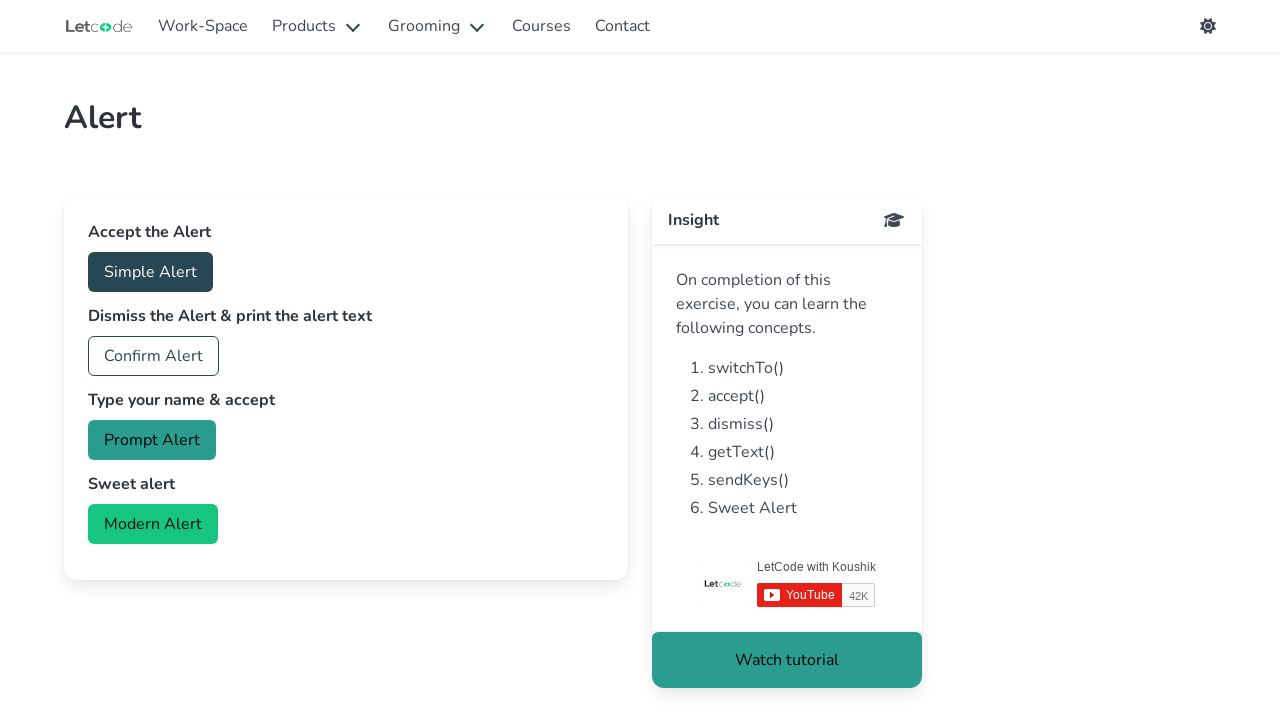

Clicked confirm button to trigger confirm dialog at (154, 356) on #confirm
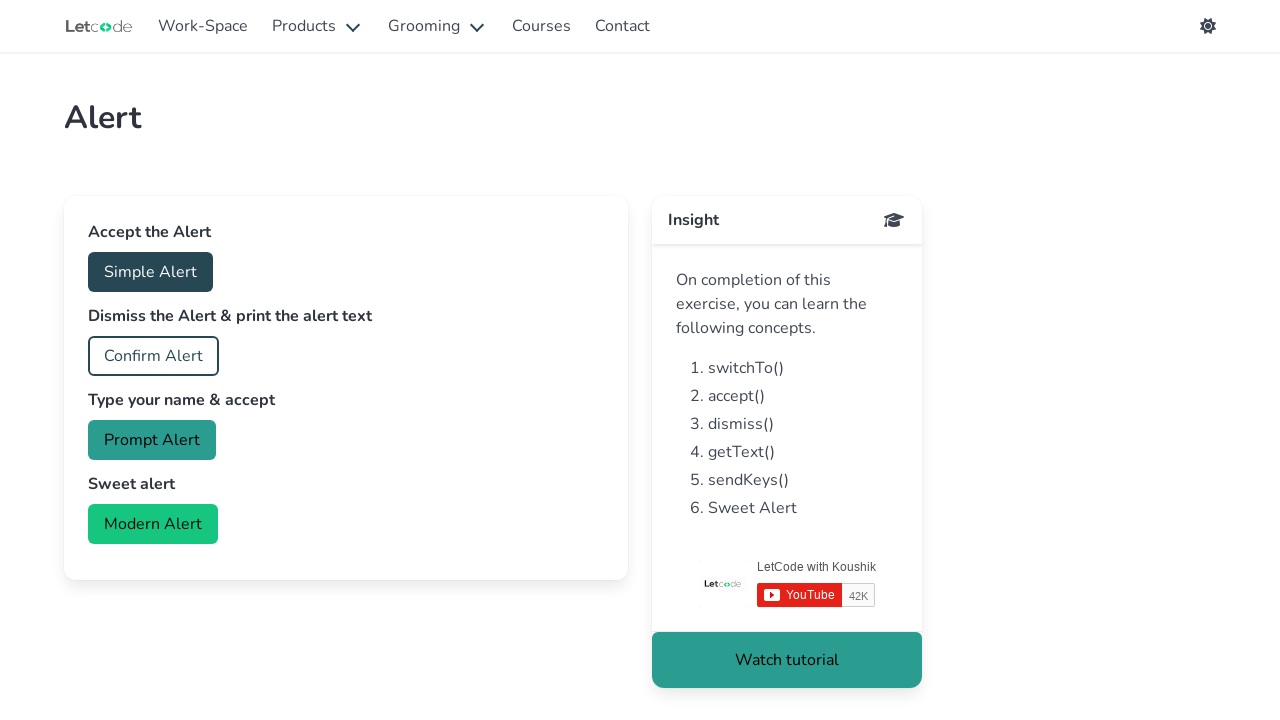

Waited for dialog interaction to complete
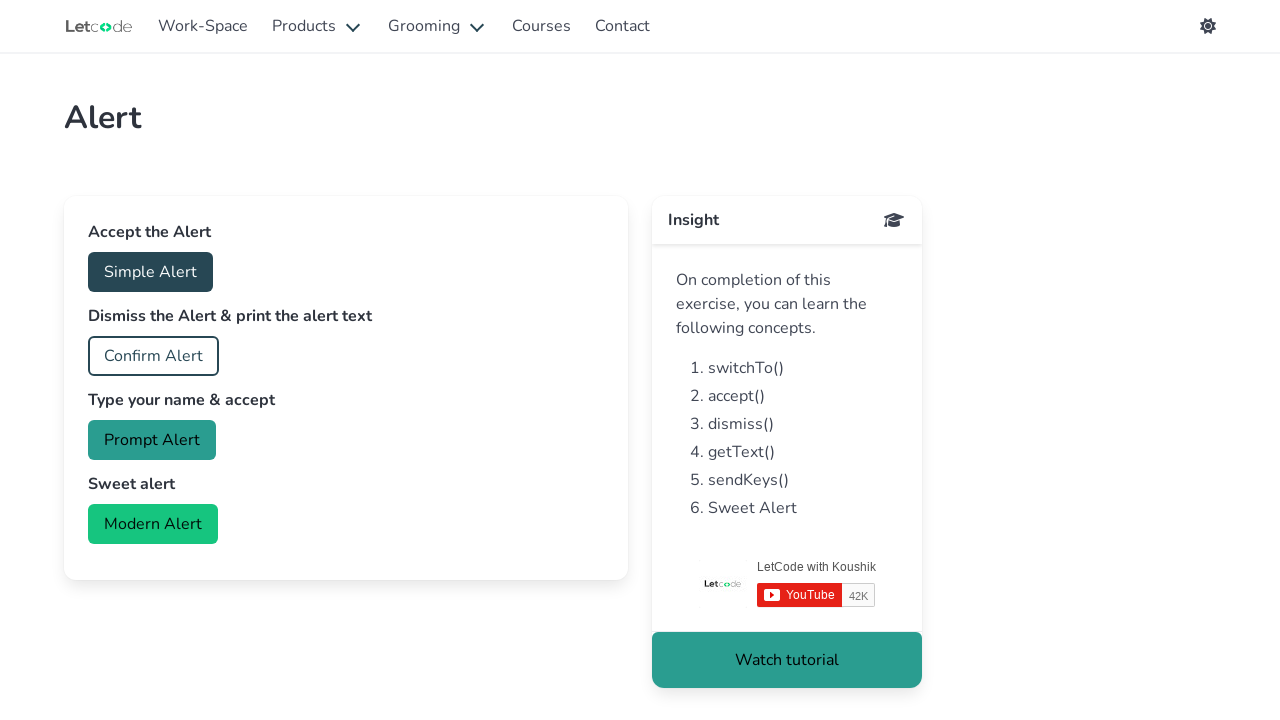

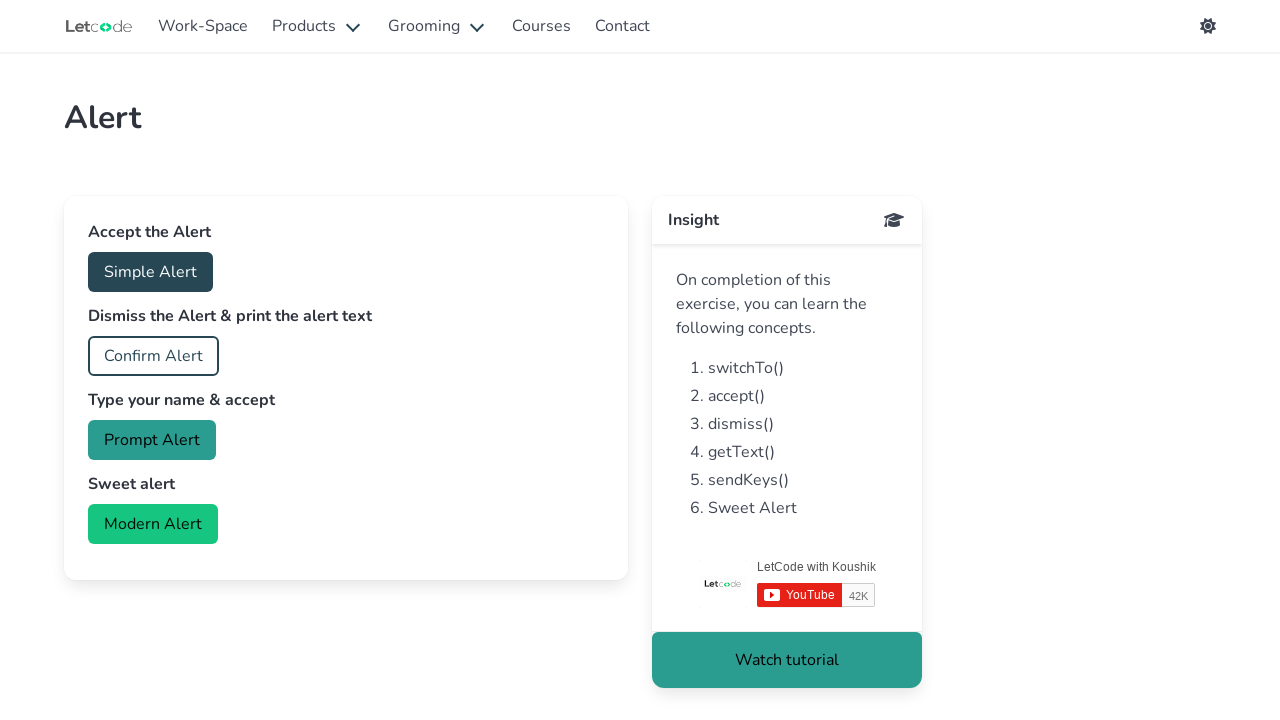